Tests checkbox functionality by ensuring both checkboxes are selected - clicks each checkbox if it's not already selected, then verifies both are in selected state.

Starting URL: https://the-internet.herokuapp.com/checkboxes

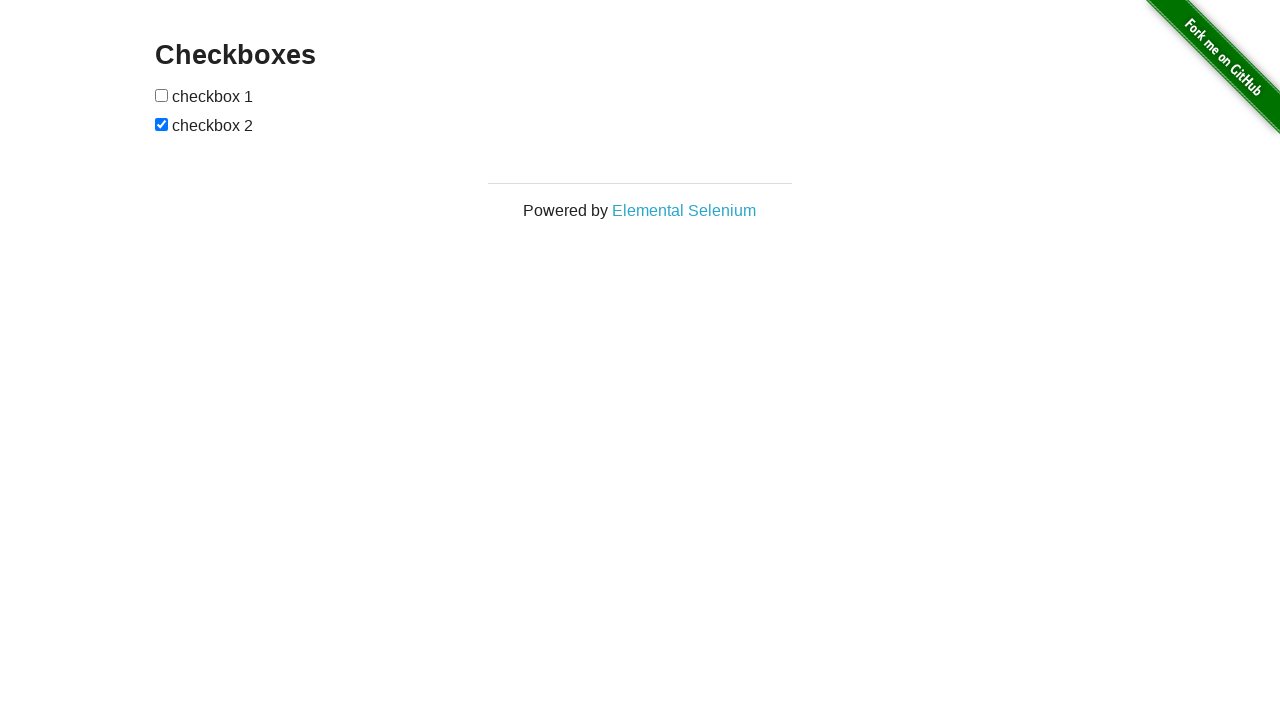

Located first checkbox element
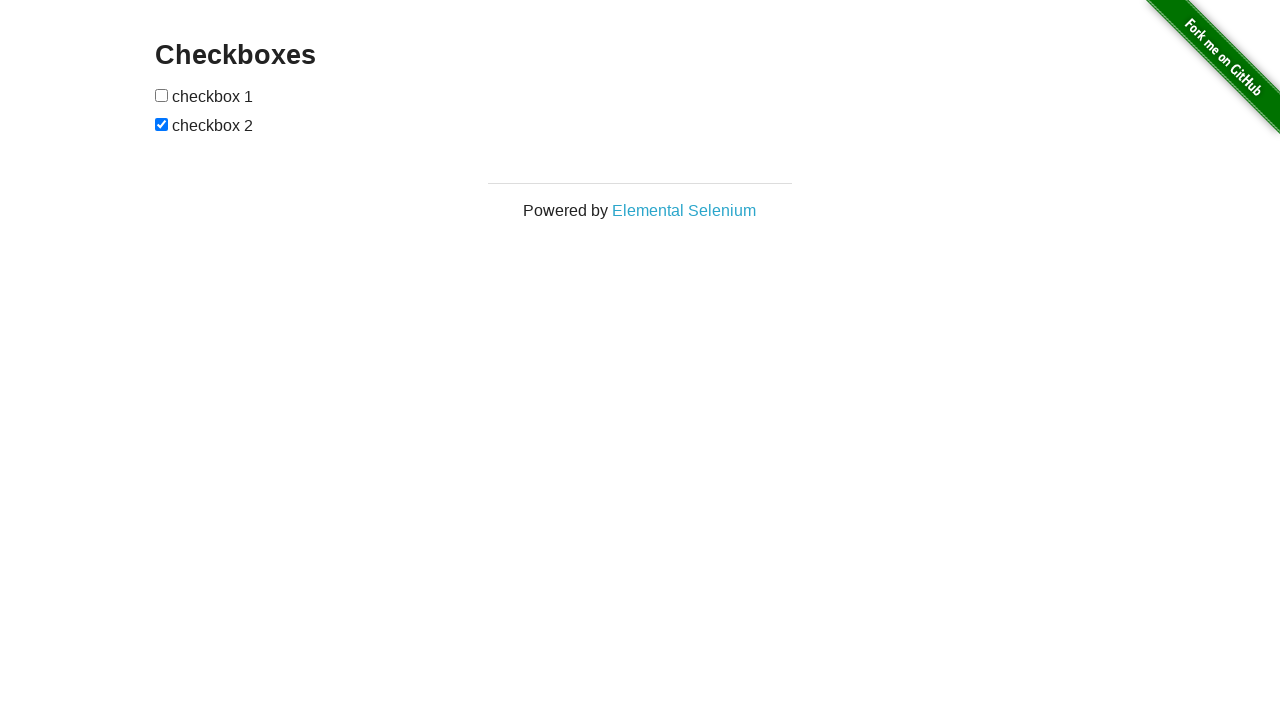

Located second checkbox element
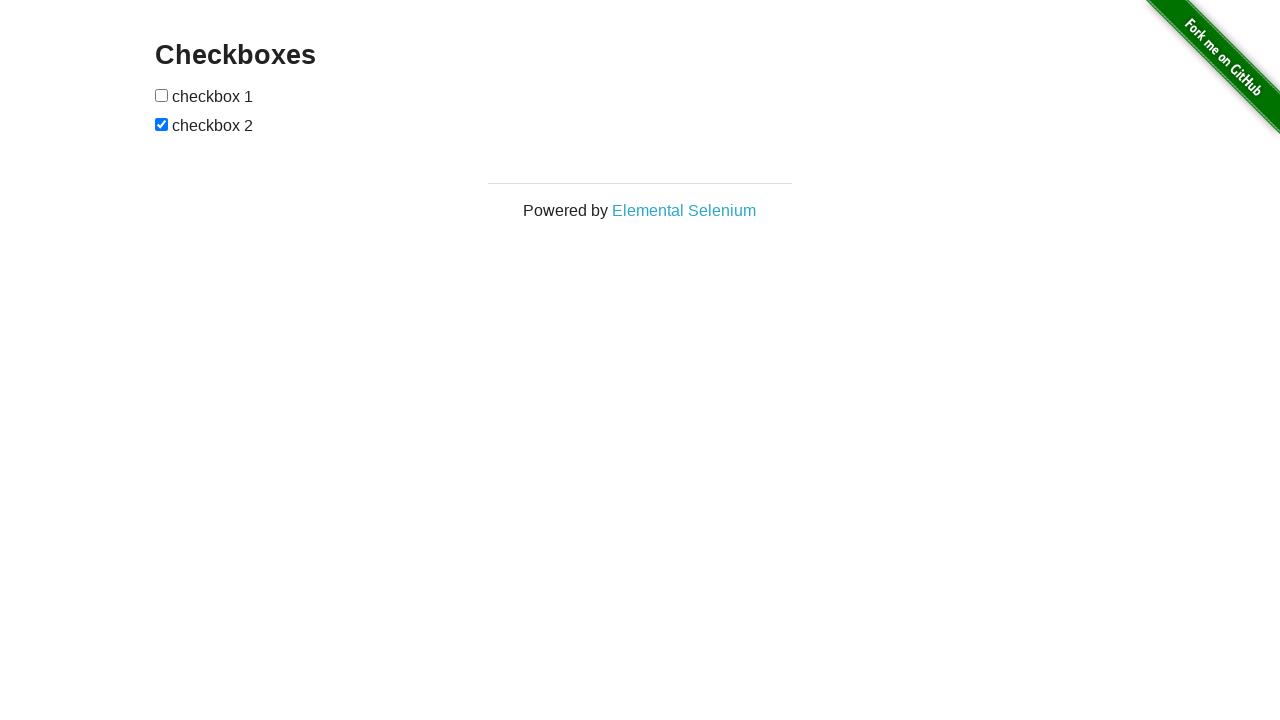

Checked if first checkbox is selected
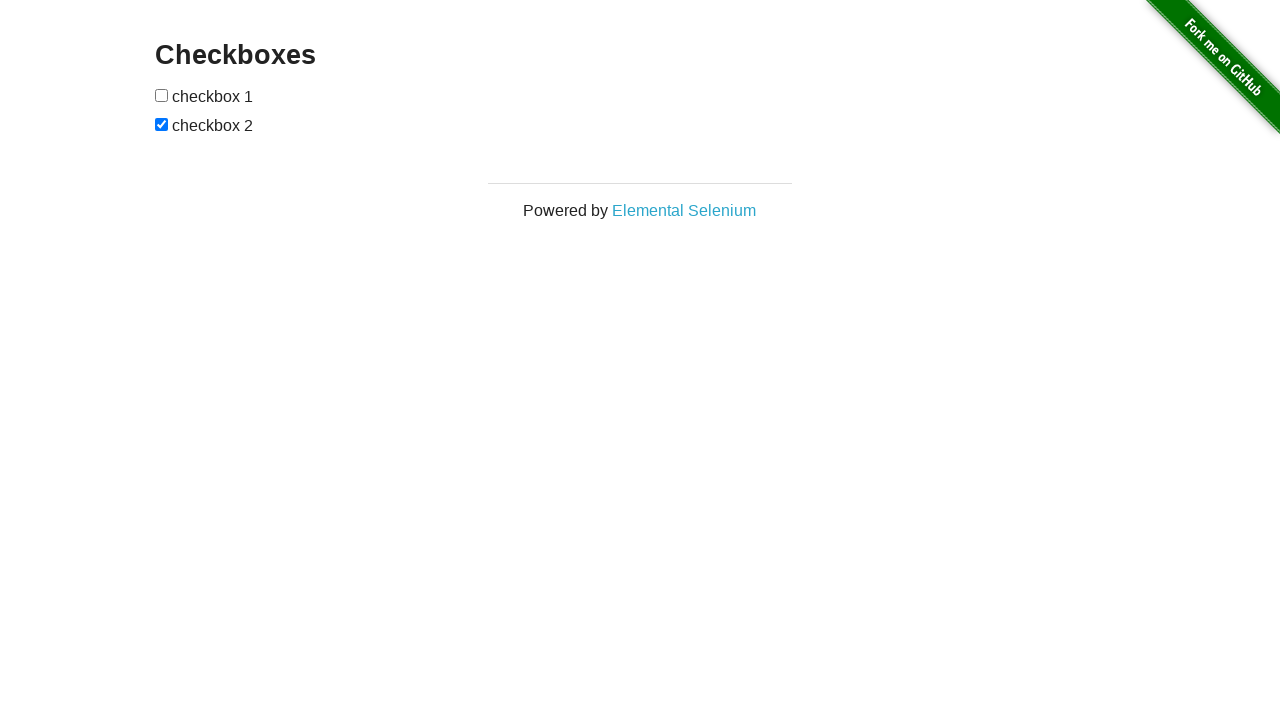

Clicked first checkbox to select it at (162, 95) on (//input[@type='checkbox'])[1]
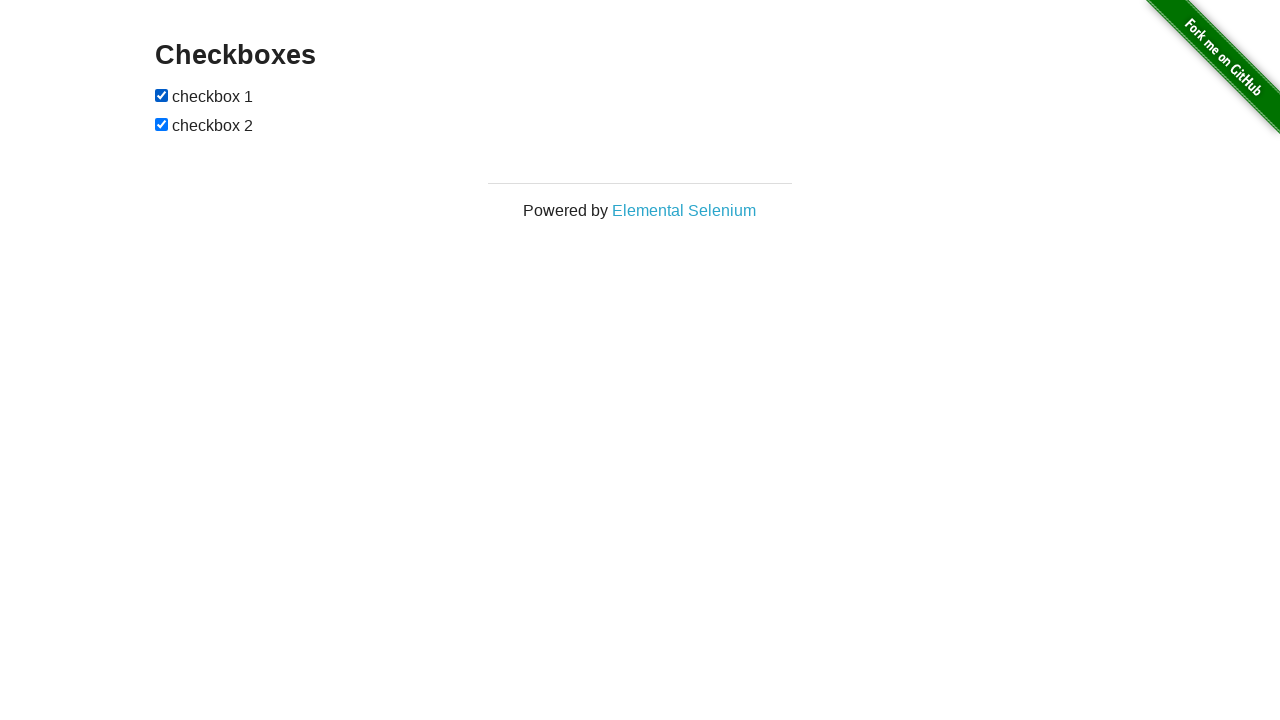

Second checkbox was already selected
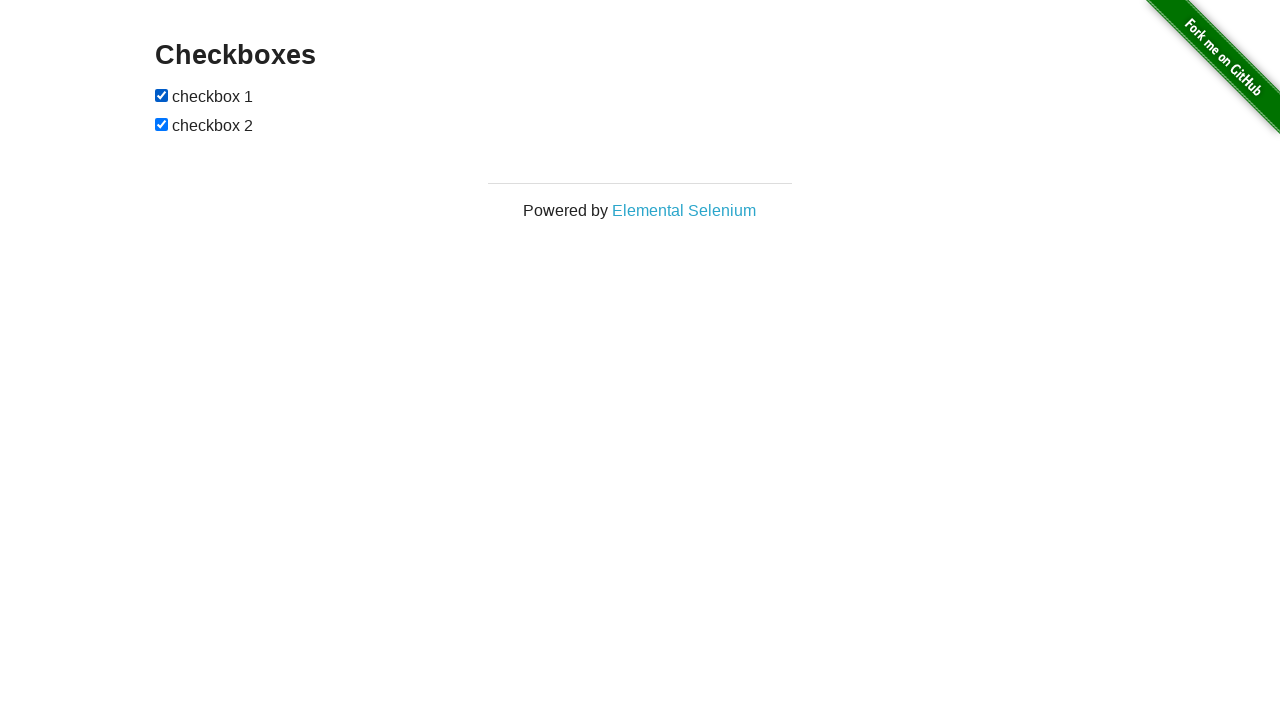

Verified first checkbox is selected
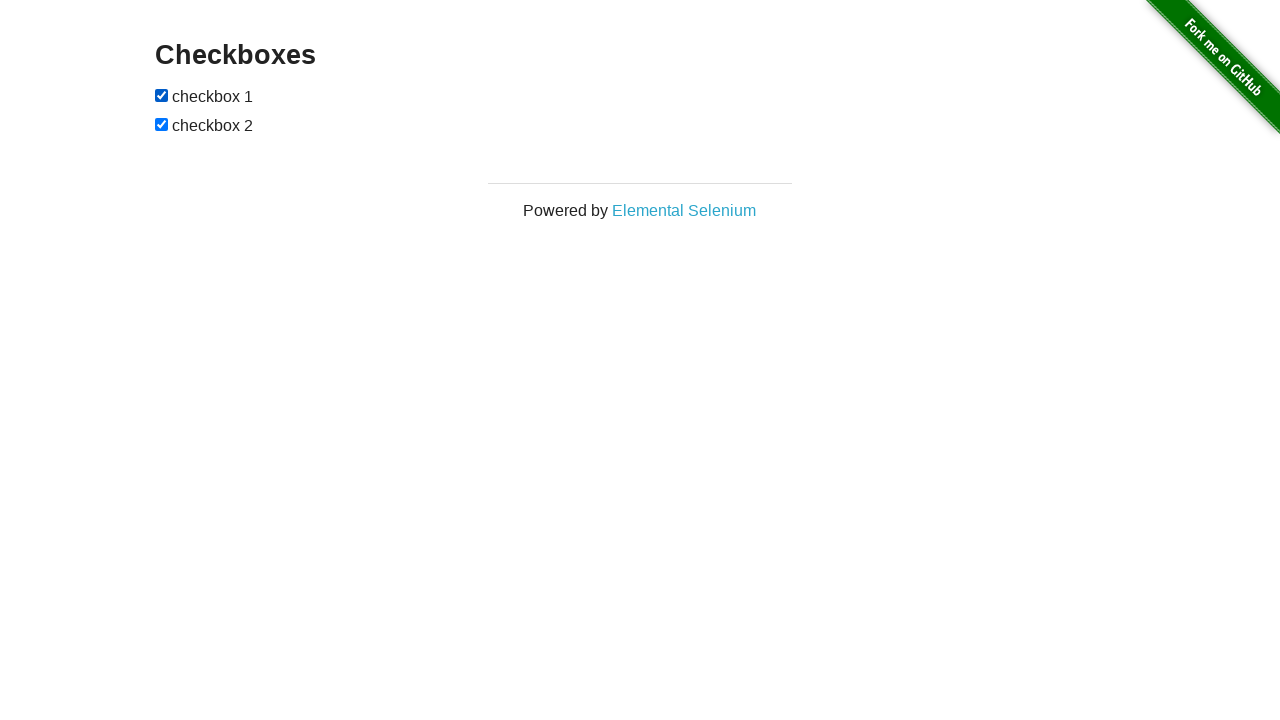

Verified second checkbox is selected
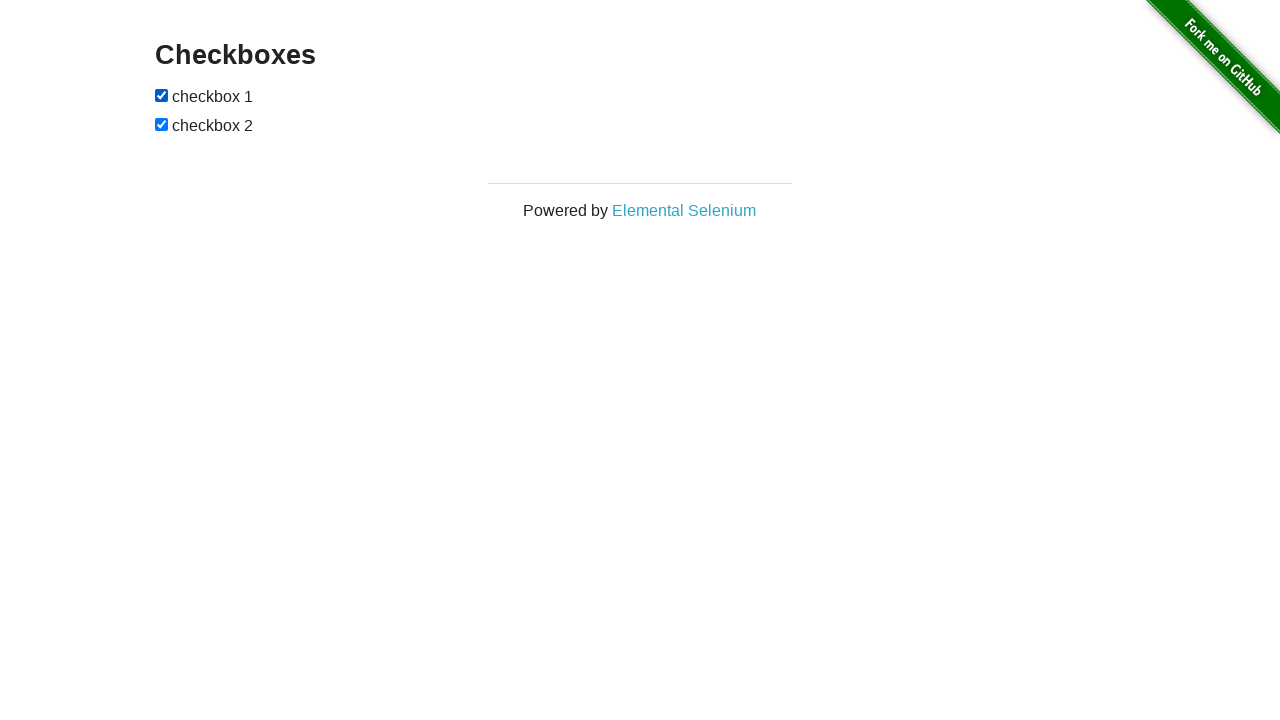

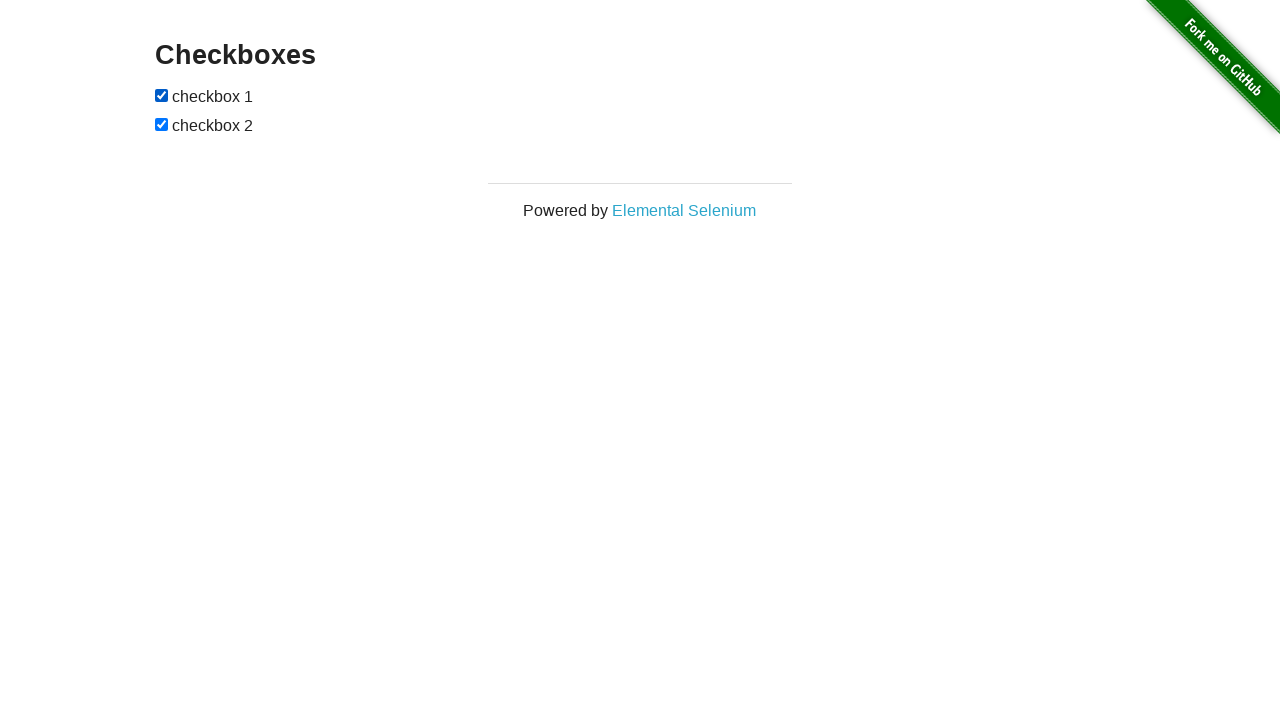